Tests browser window opening by clicking a button that opens a new tab/window and verifying content in the new window

Starting URL: https://demoqa.com/browser-windows

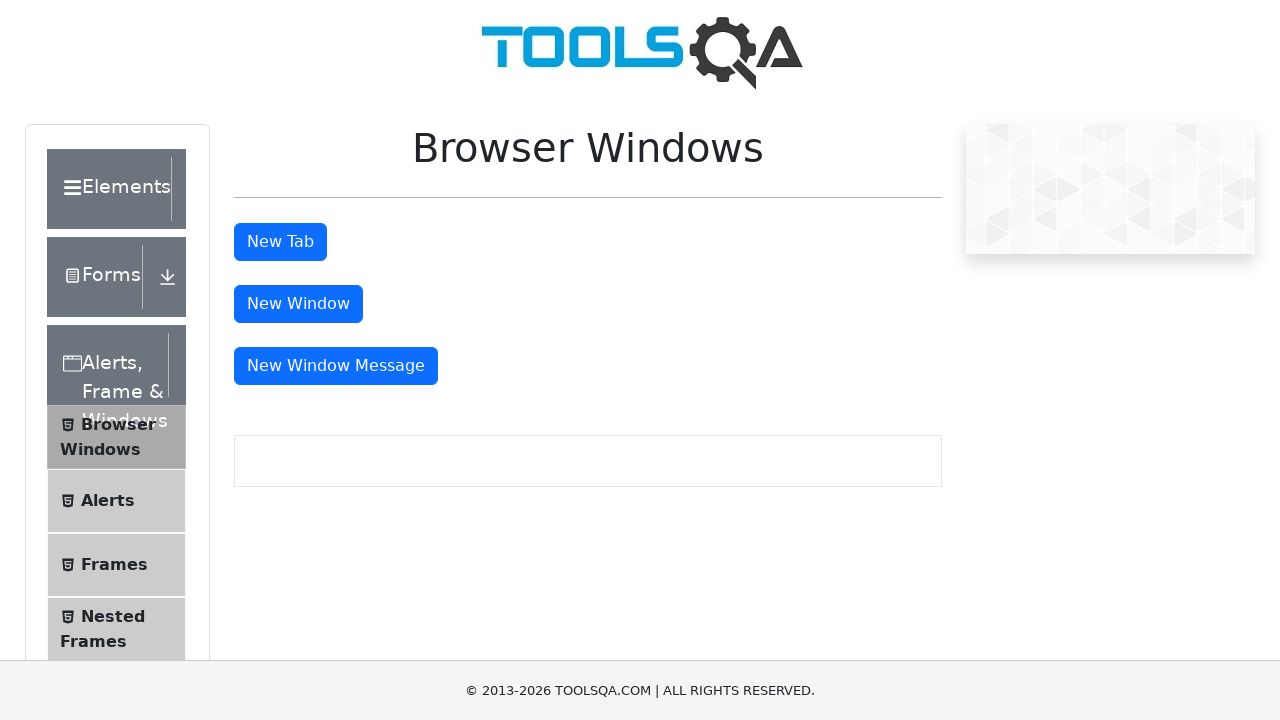

Clicked tab button to open new window/tab at (280, 242) on #tabButton
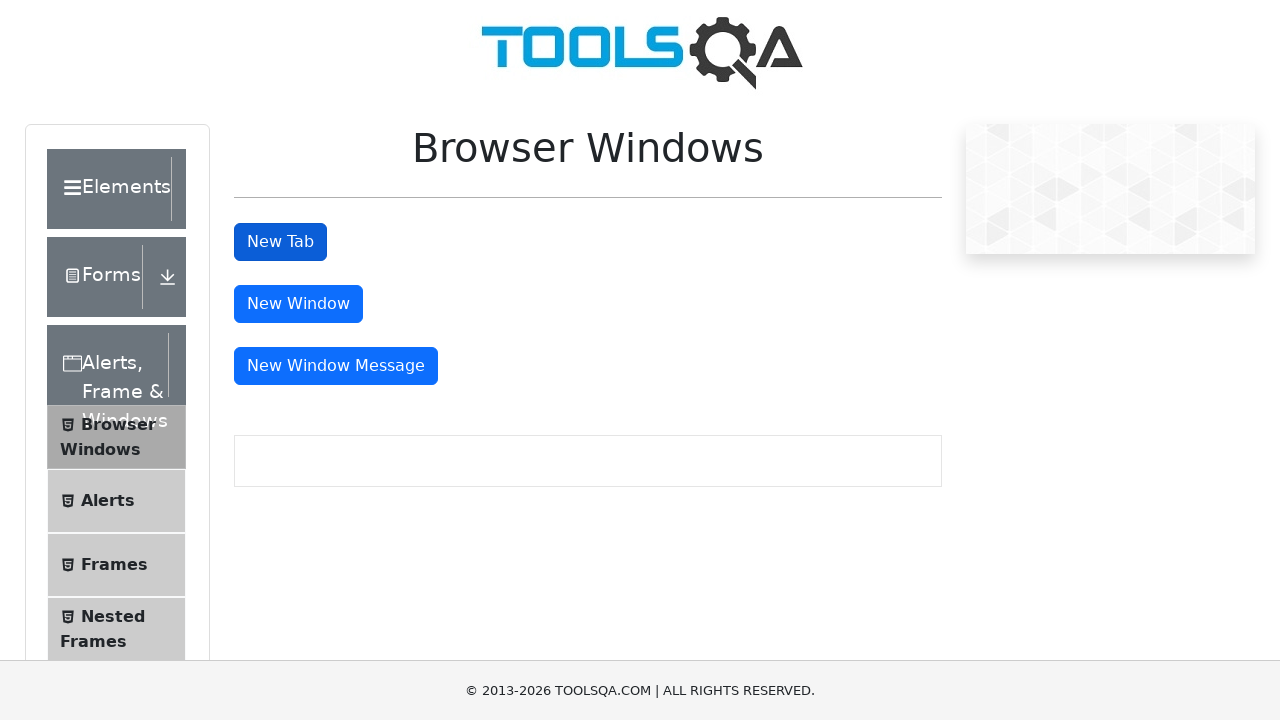

Captured new page object from browser context
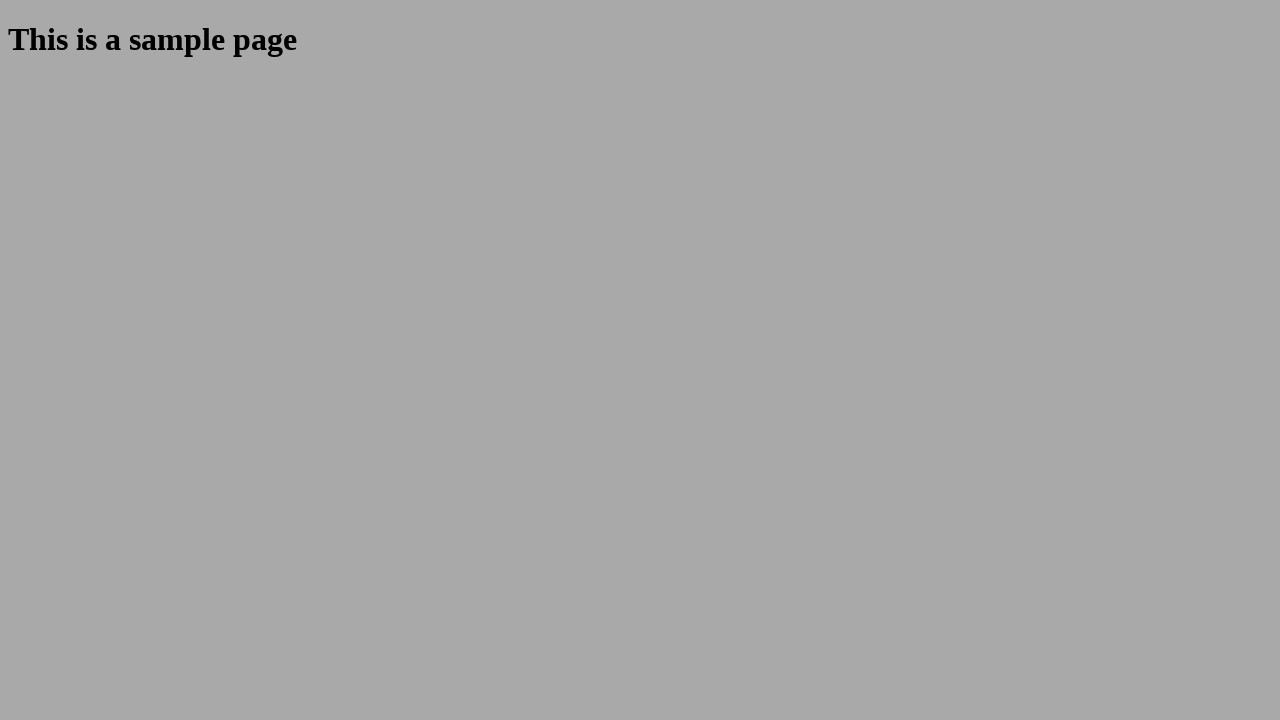

New page loaded completely
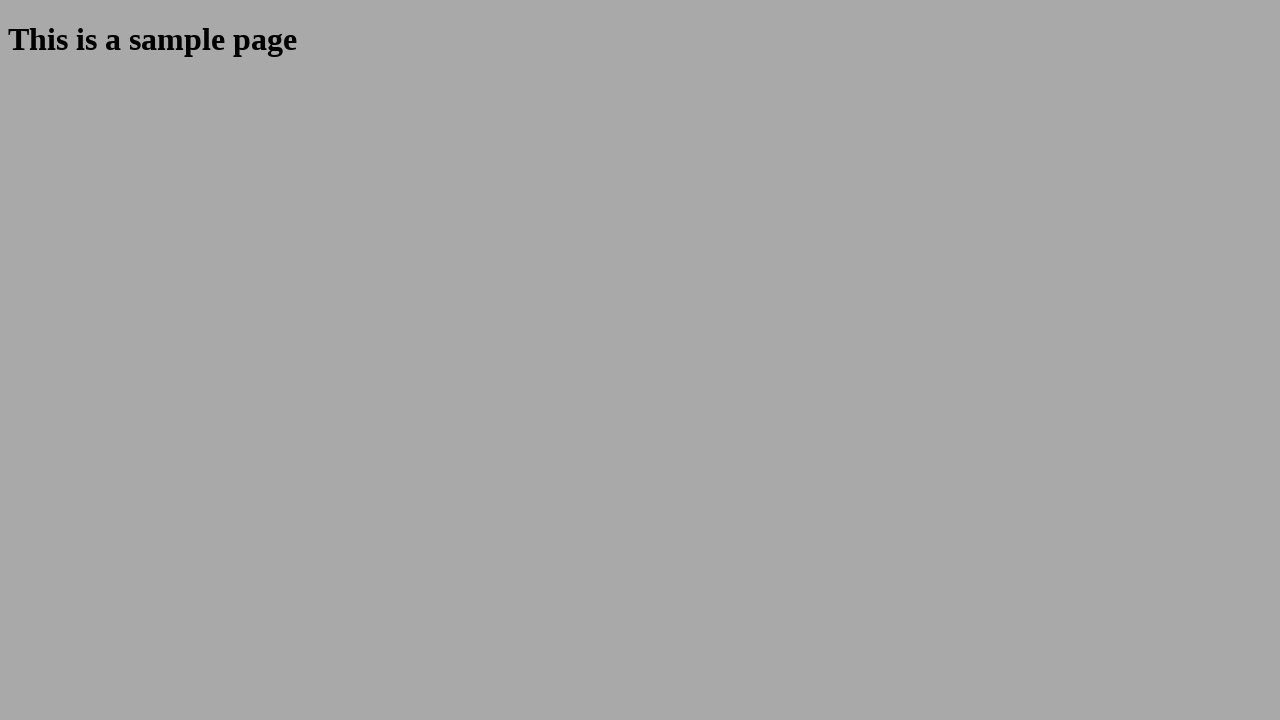

Verified sample heading text is 'This is a sample page'
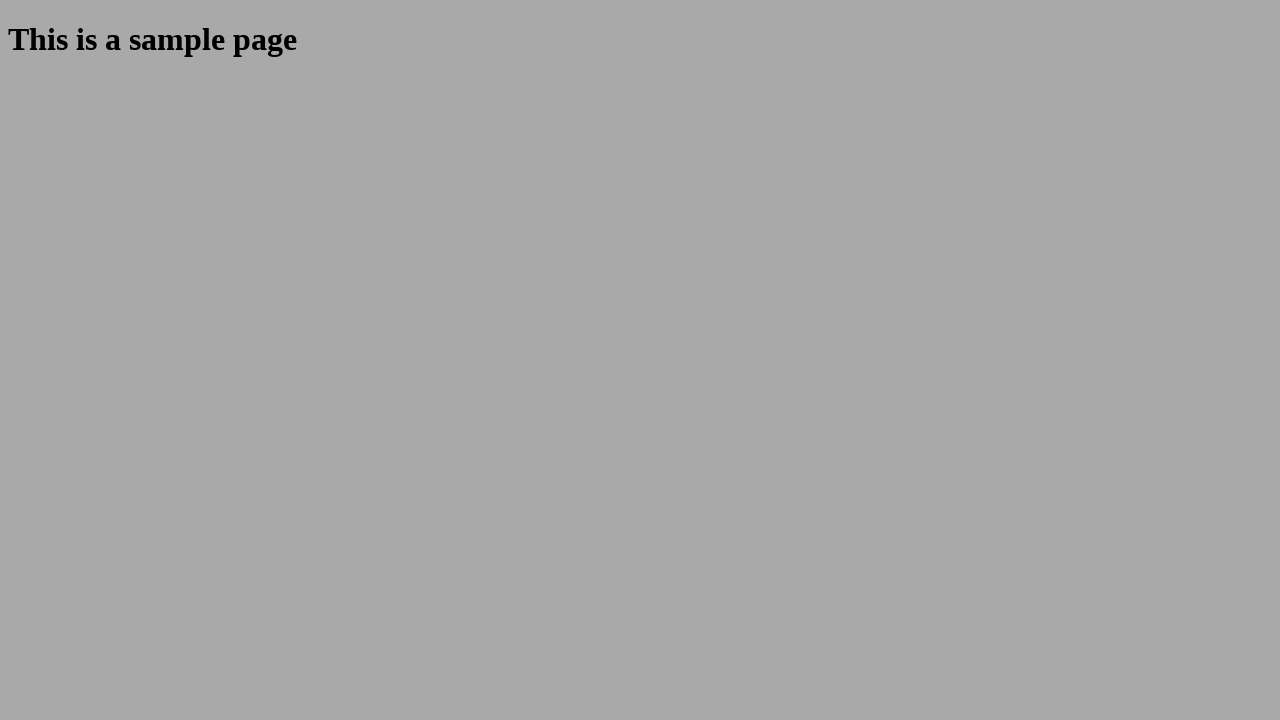

Closed new page/tab
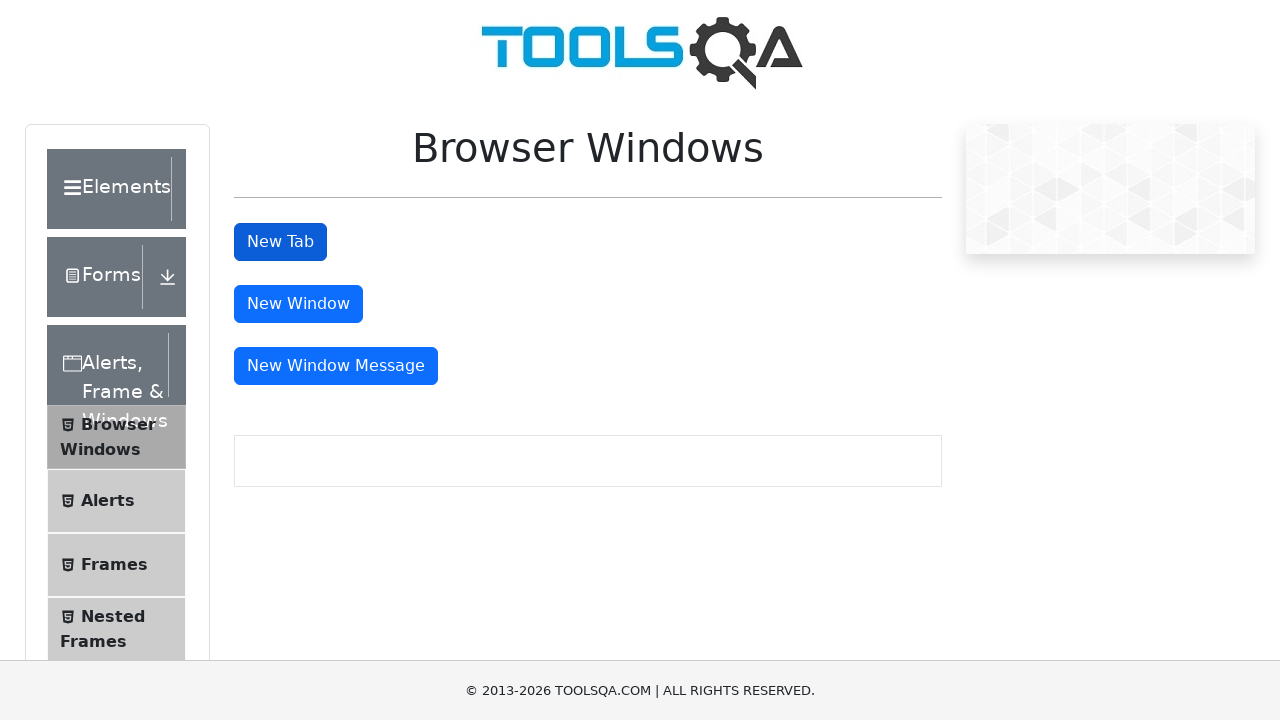

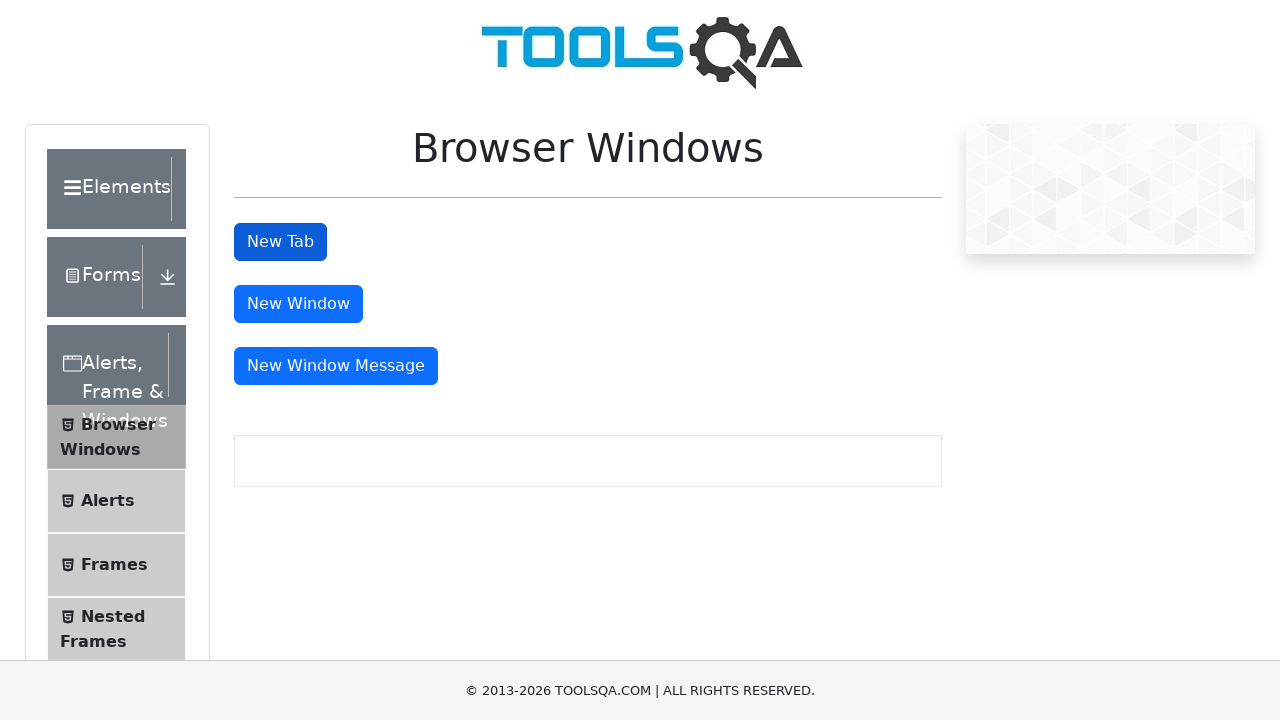